Tests static dropdown selection by choosing a currency value, then interacts with passenger info popup by clicking to increase adult count multiple times before closing the popup.

Starting URL: https://rahulshettyacademy.com/dropdownsPractise/

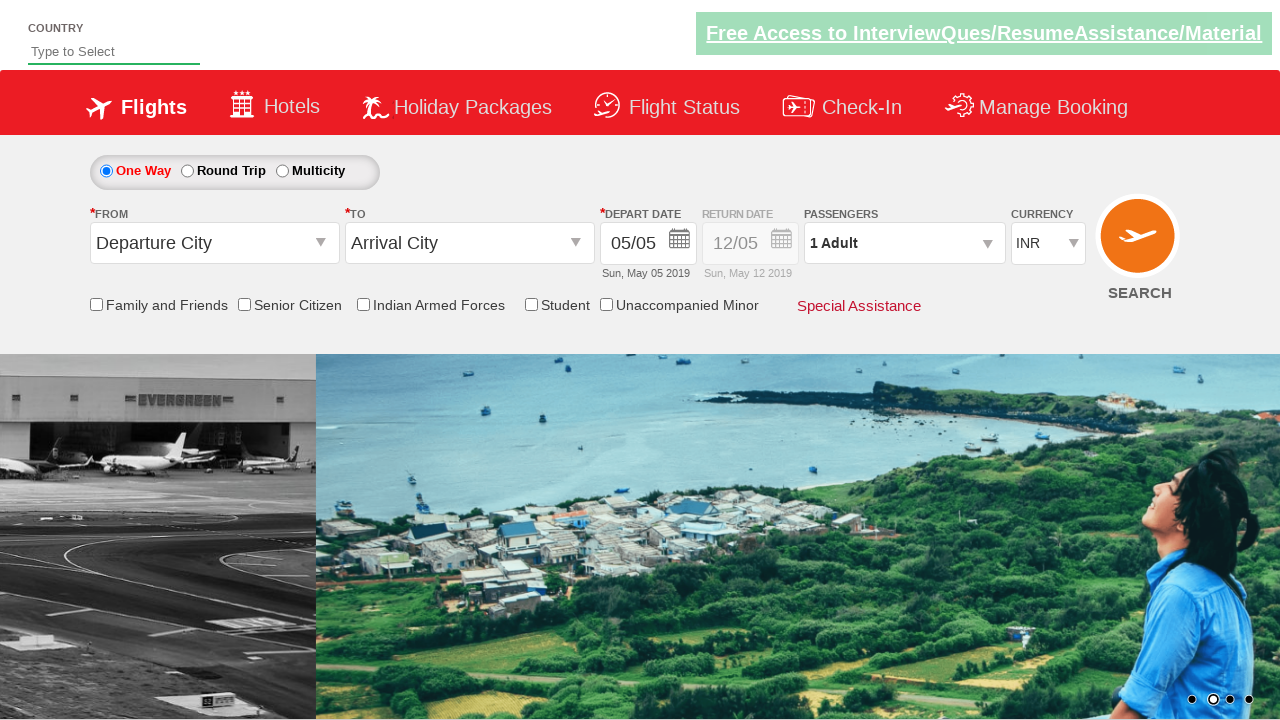

Selected INR from currency dropdown on #ctl00_mainContent_DropDownListCurrency
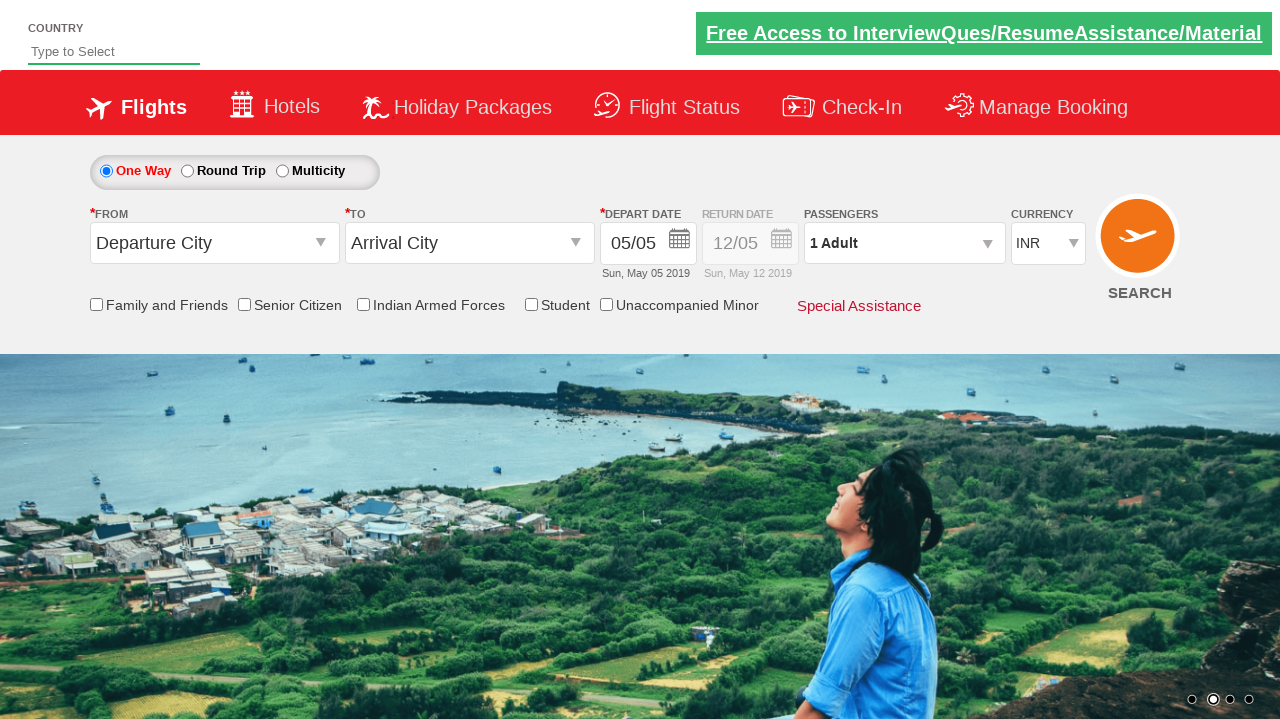

Clicked on passenger info dropdown to open it at (904, 243) on #divpaxinfo
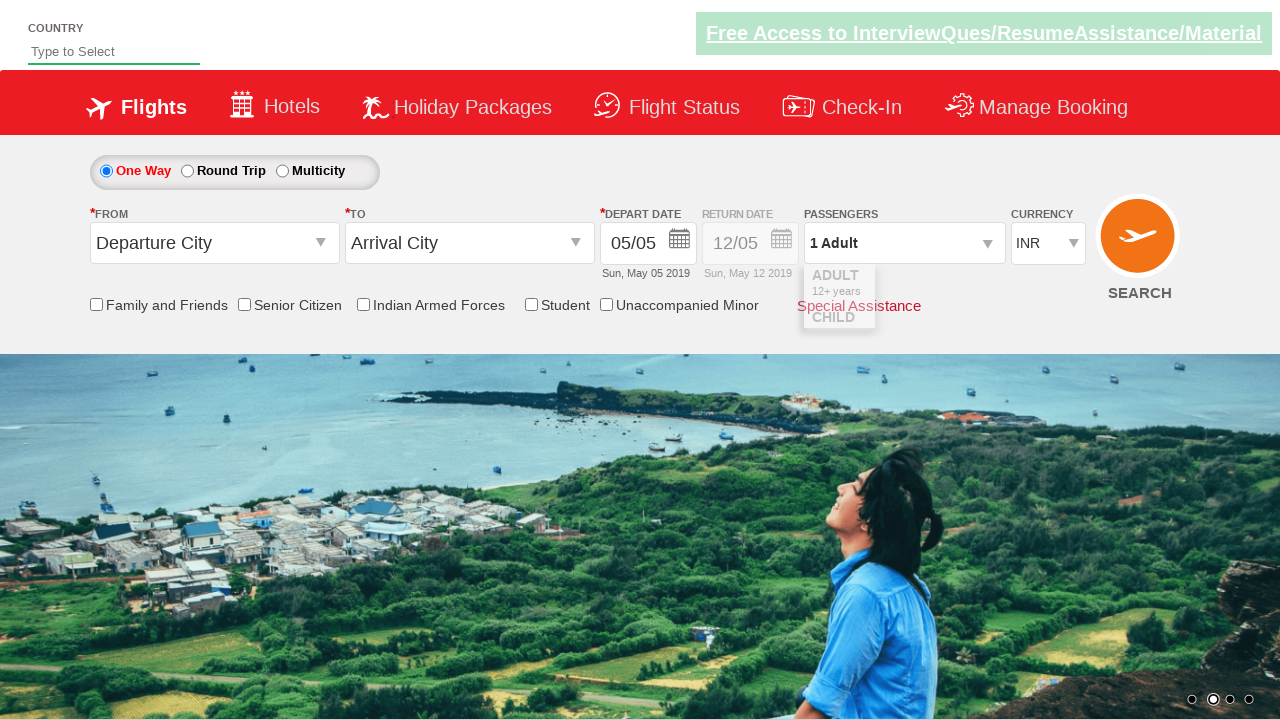

Passenger info popup appeared
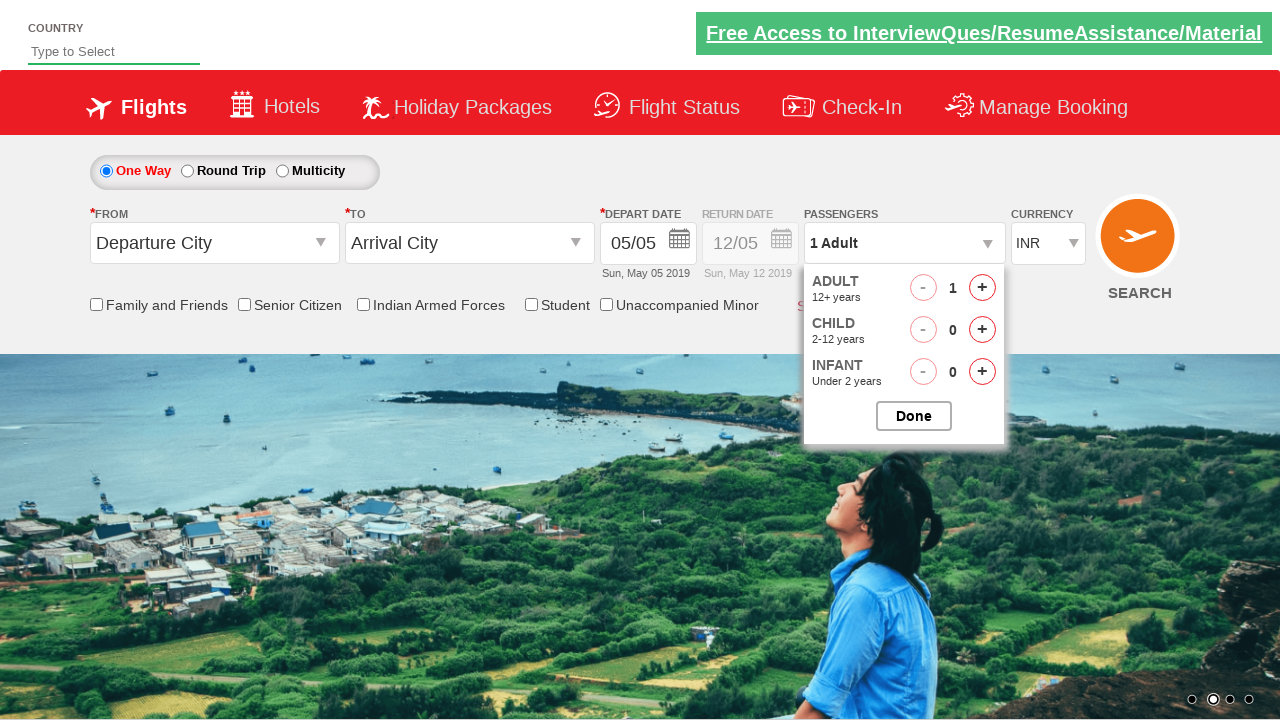

Clicked increment adult button (click 1 of 3) at (982, 288) on #hrefIncAdt
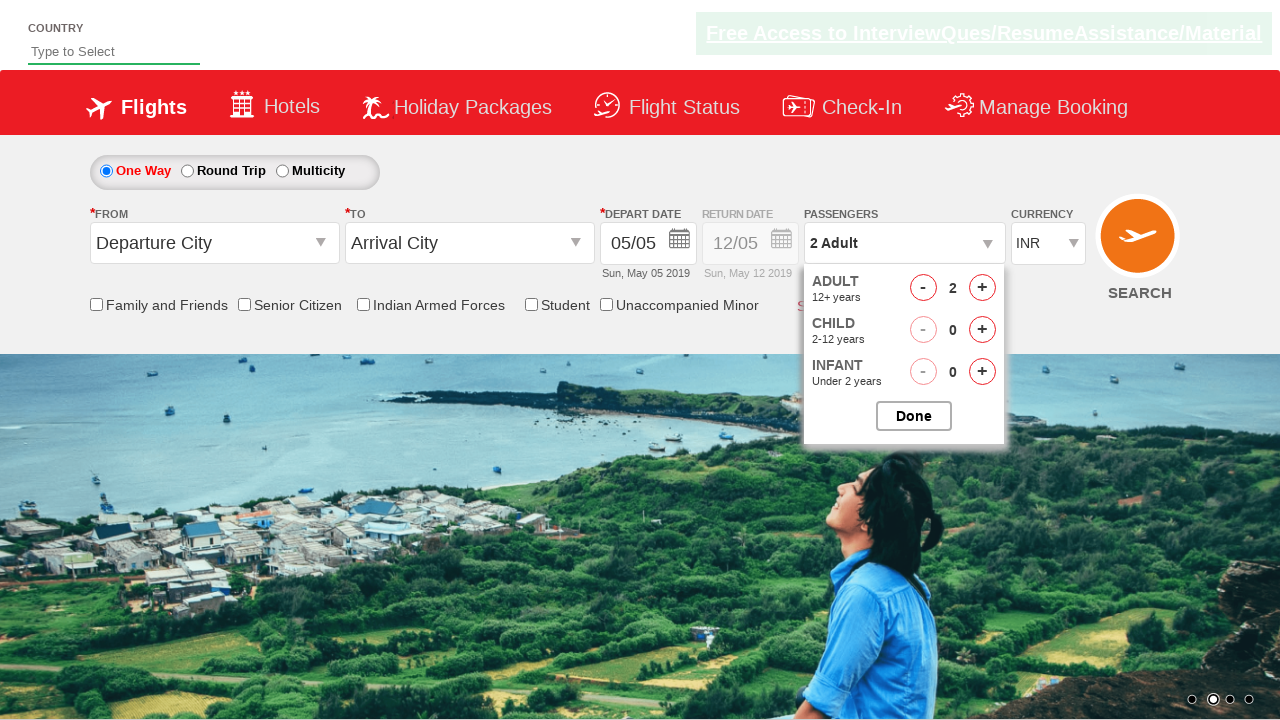

Clicked increment adult button (click 2 of 3) at (982, 288) on #hrefIncAdt
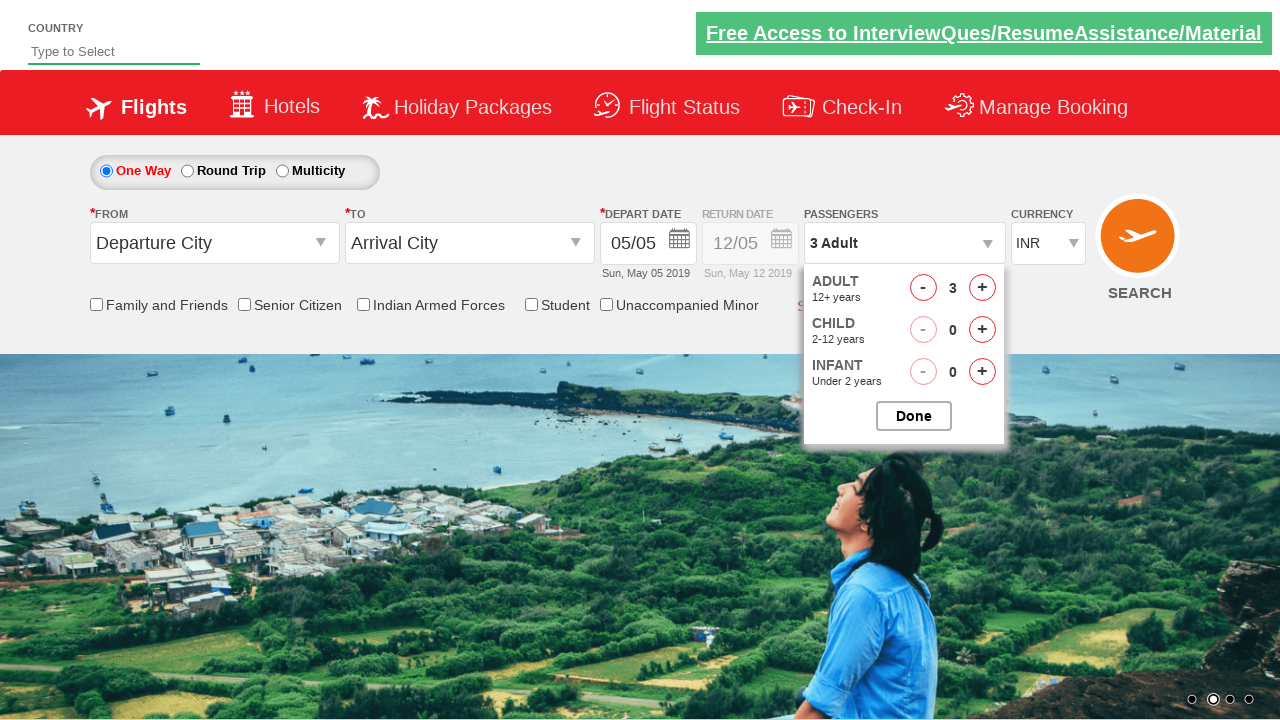

Clicked increment adult button (click 3 of 3) at (982, 288) on #hrefIncAdt
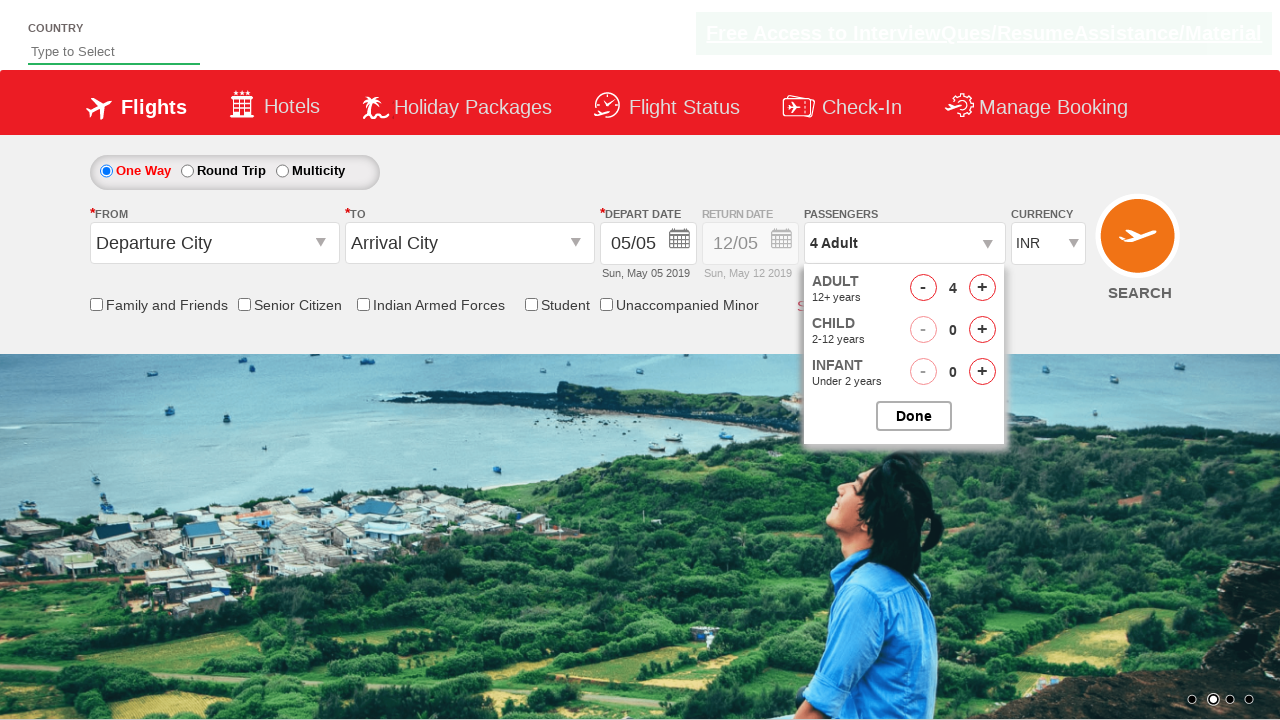

Closed the passenger options popup at (914, 416) on #btnclosepaxoption
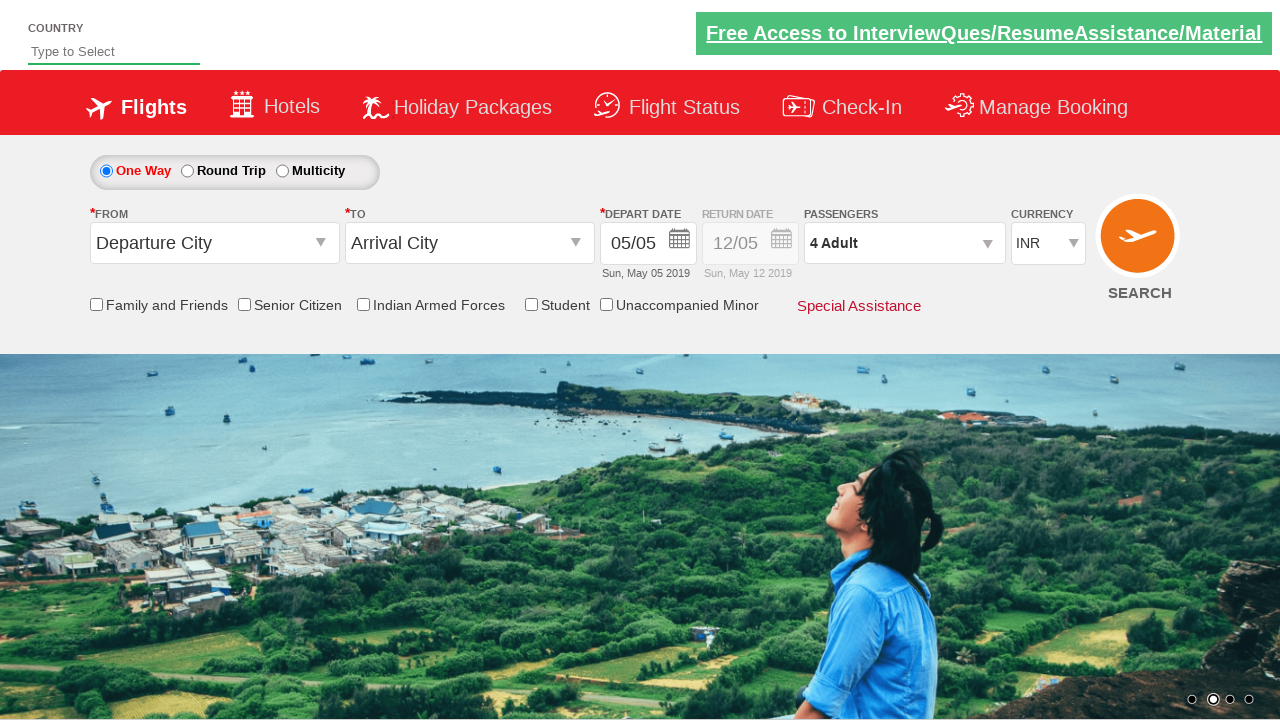

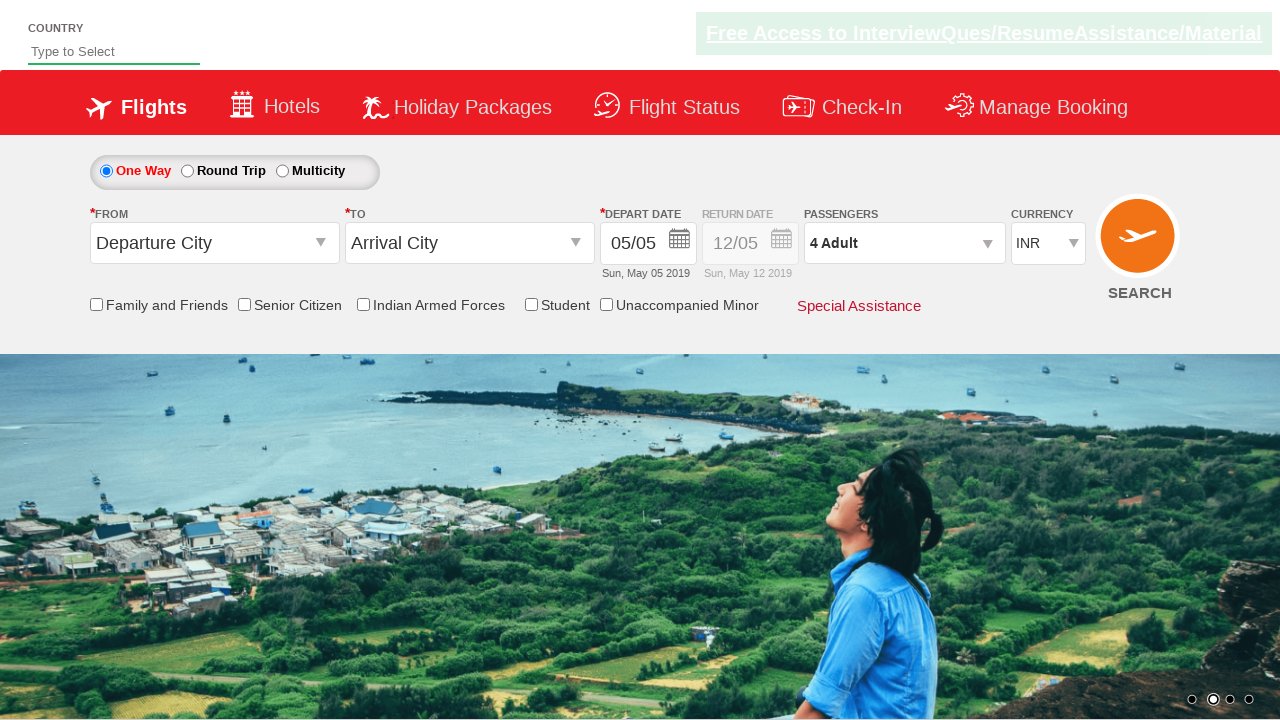